Tests demo page by verifying elements, filling a textarea, and clicking a button

Starting URL: https://seleniumbase.io/demo_page

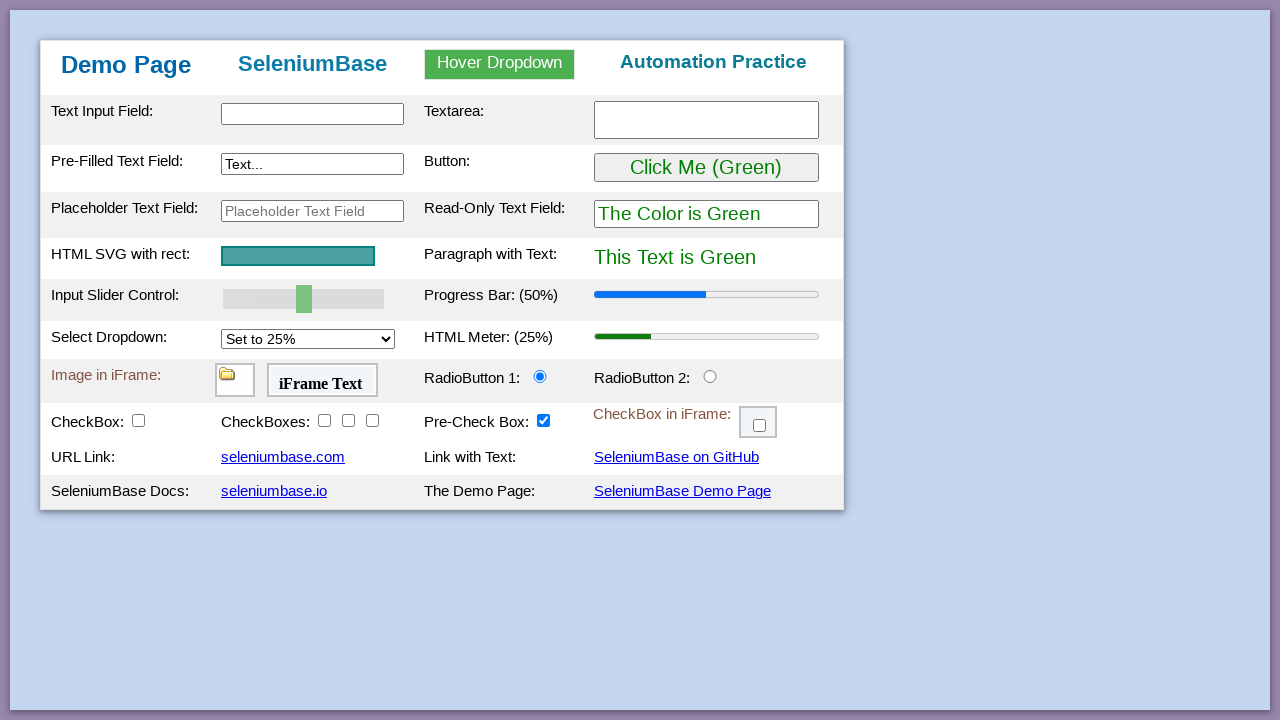

Verified 'SeleniumBase' text in form header
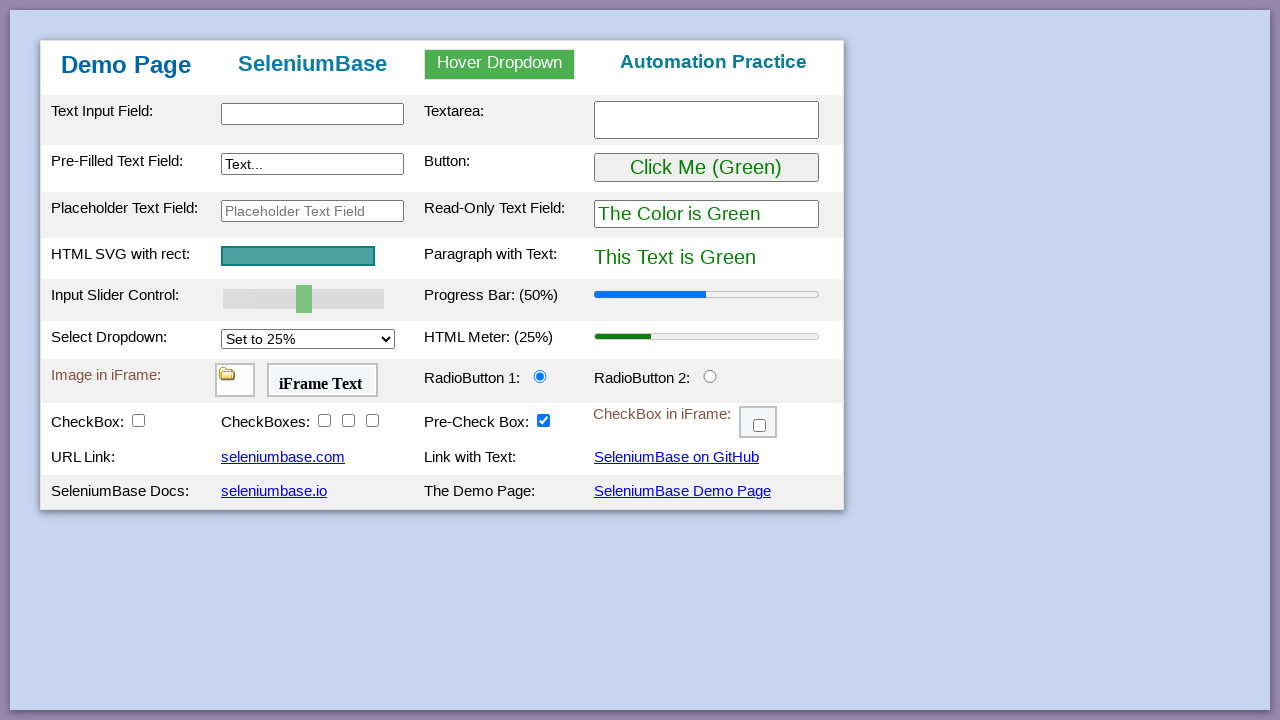

Waited for text input element to be available
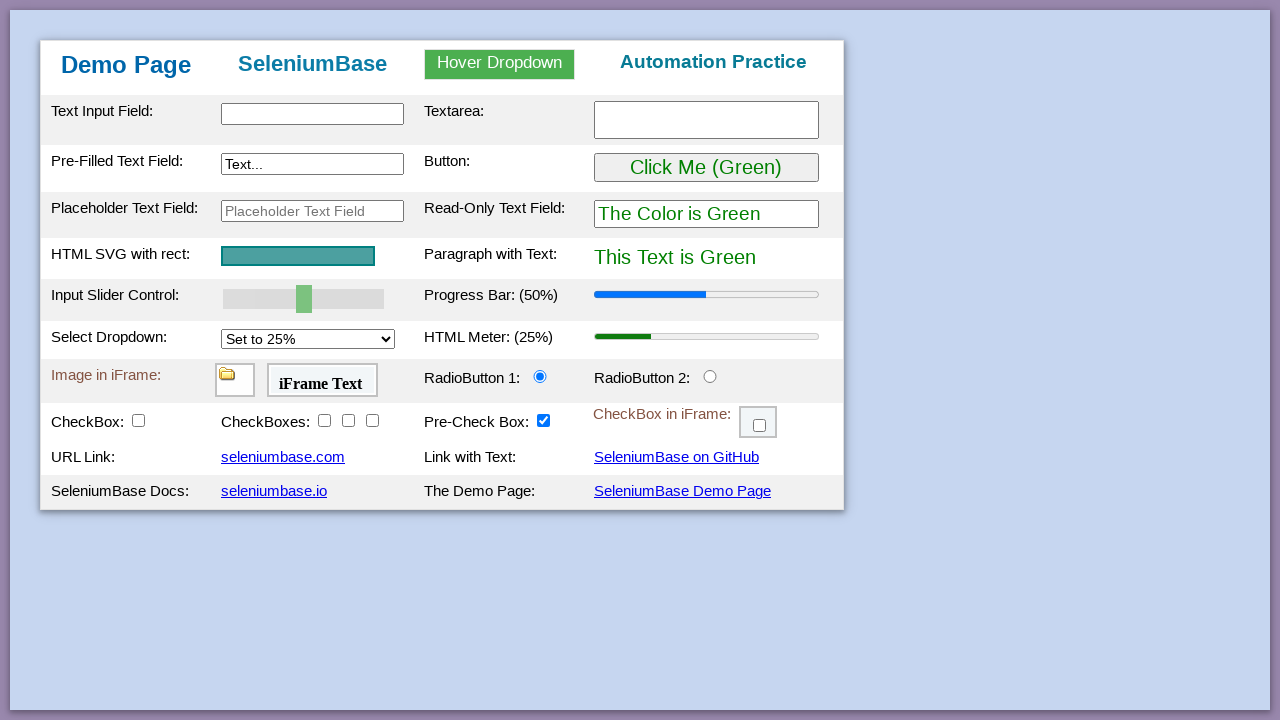

Filled textarea with 'This is me' on #myTextarea
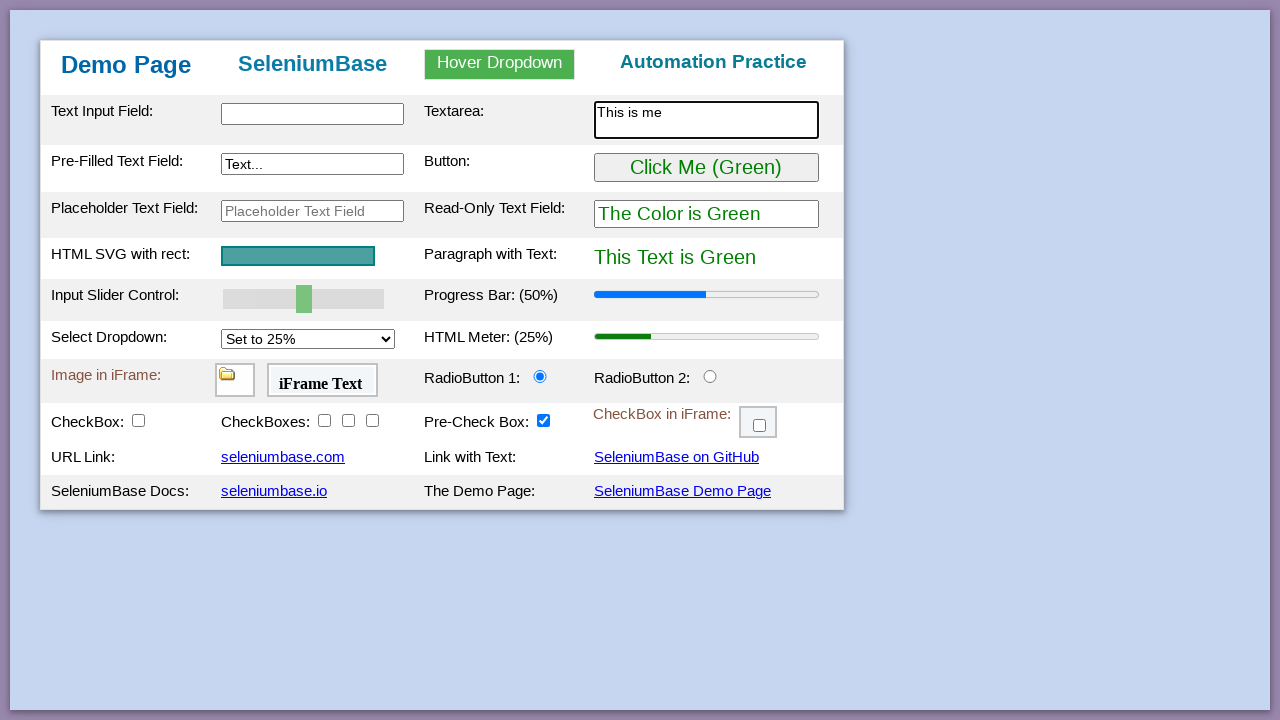

Clicked the submit button at (706, 168) on #myButton
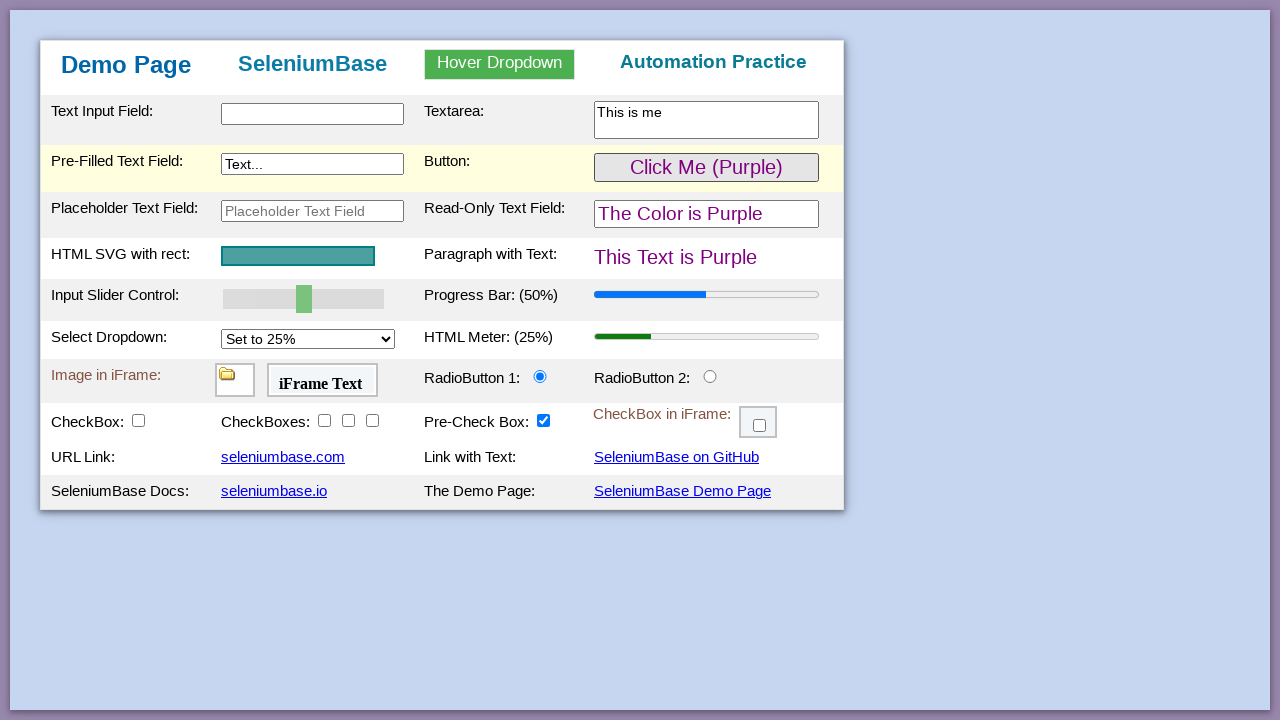

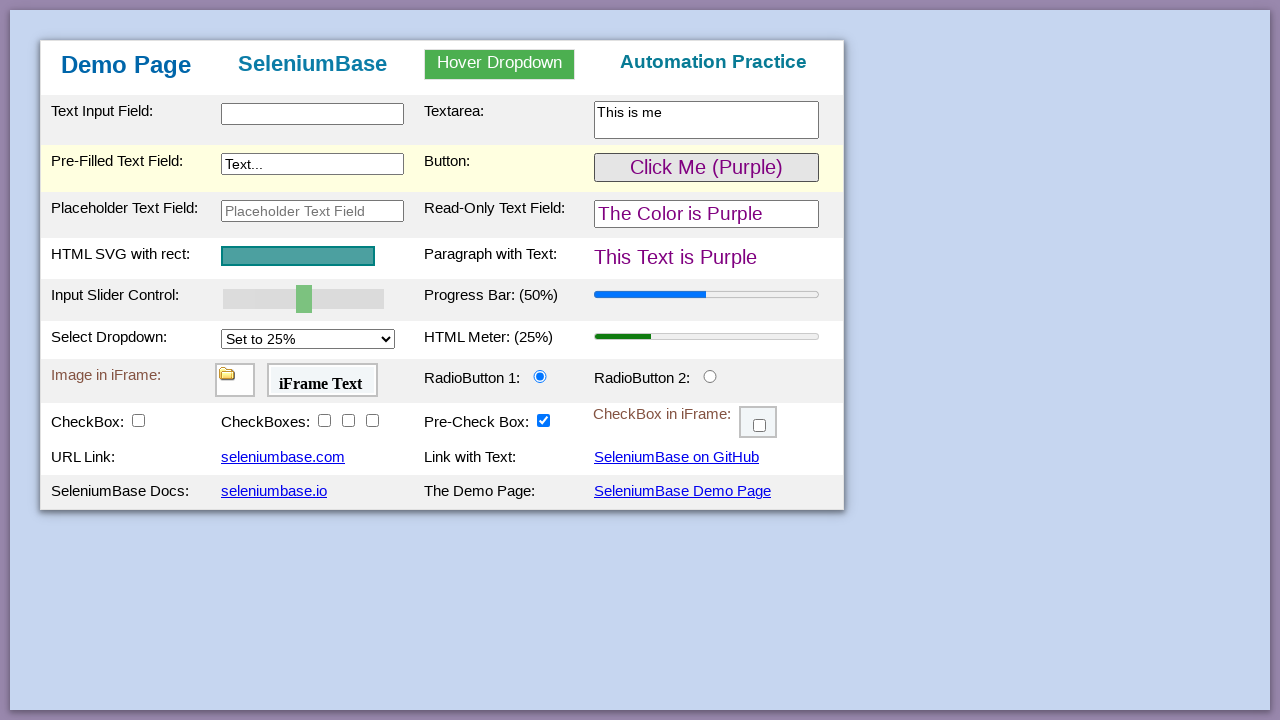